Navigates to python.org, finds the PyPI menu item in the top navigation, and clicks on it to navigate to the PyPI page

Starting URL: http://python.org

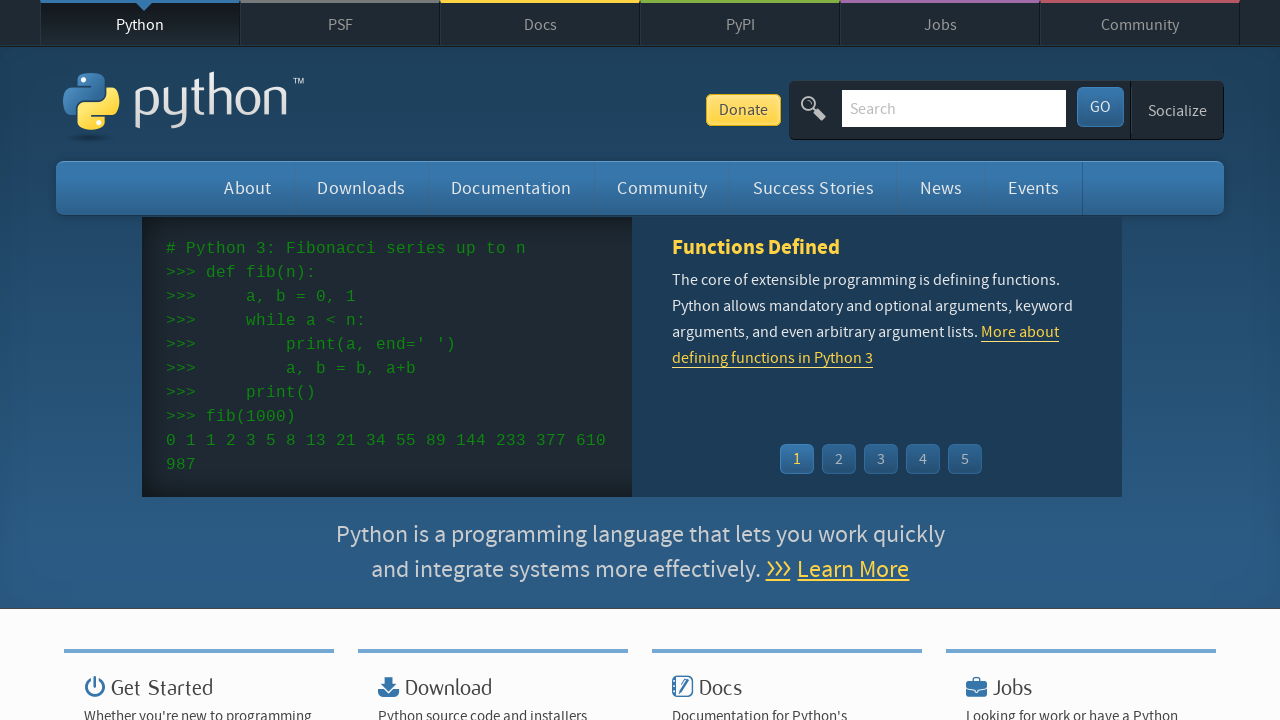

Navigated to http://python.org
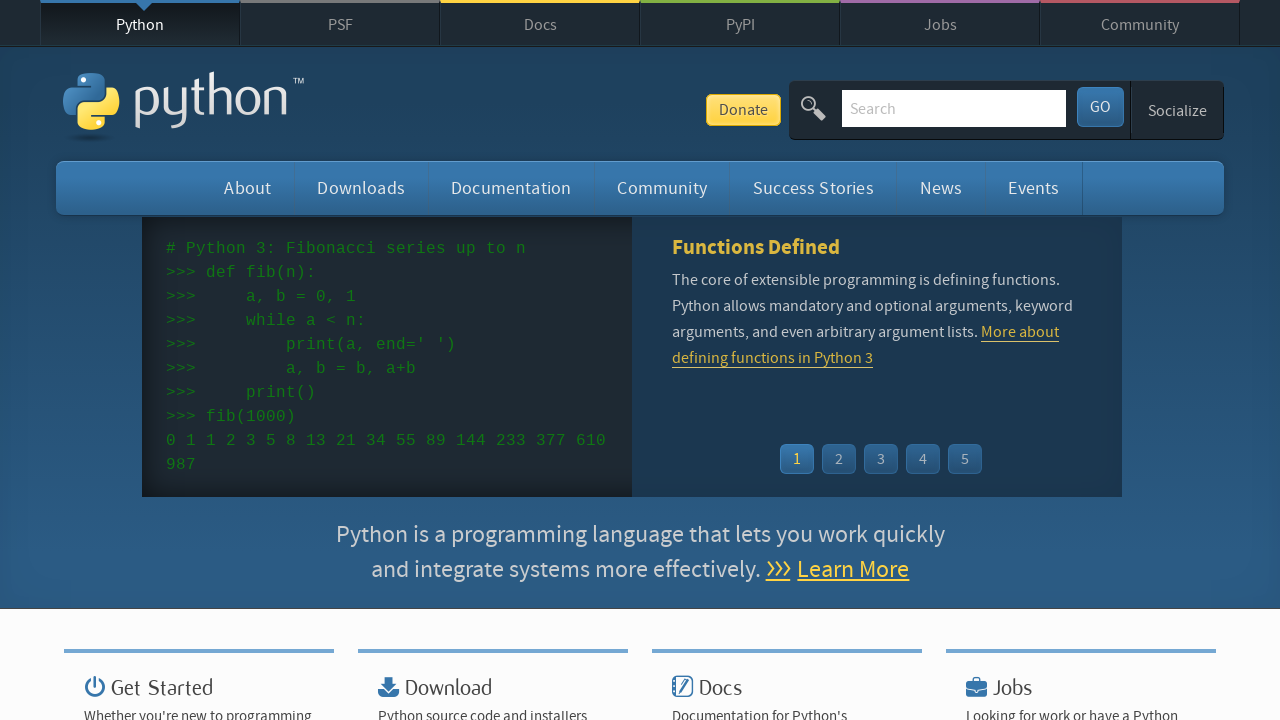

Clicked the PyPI menu item in the top navigation at (740, 23) on #top ul.menu li:has-text('PyPI')
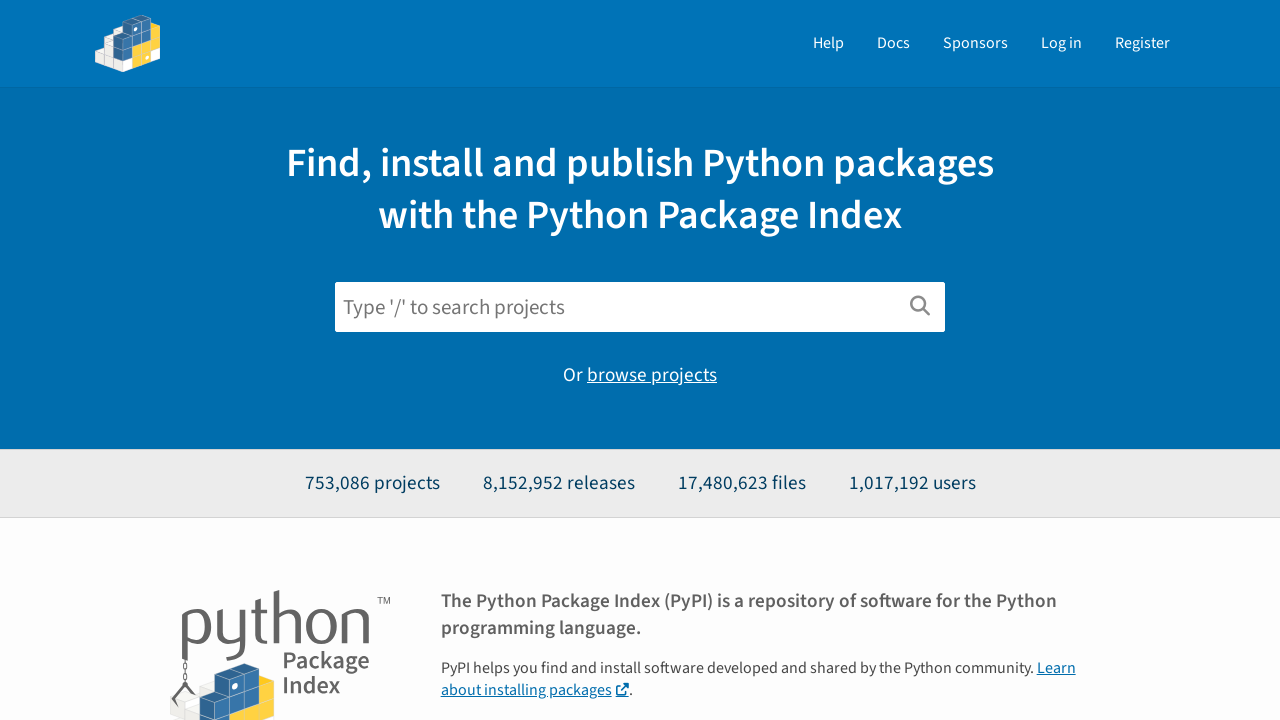

Waited for page navigation to complete (networkidle)
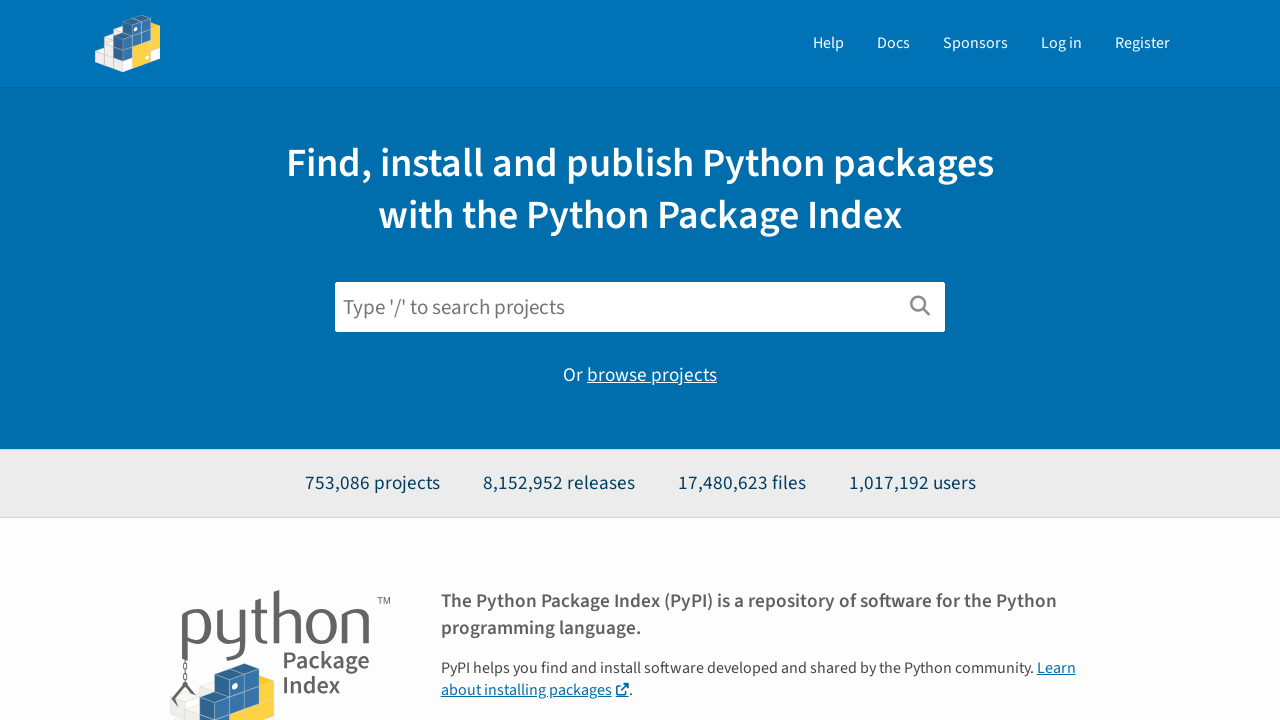

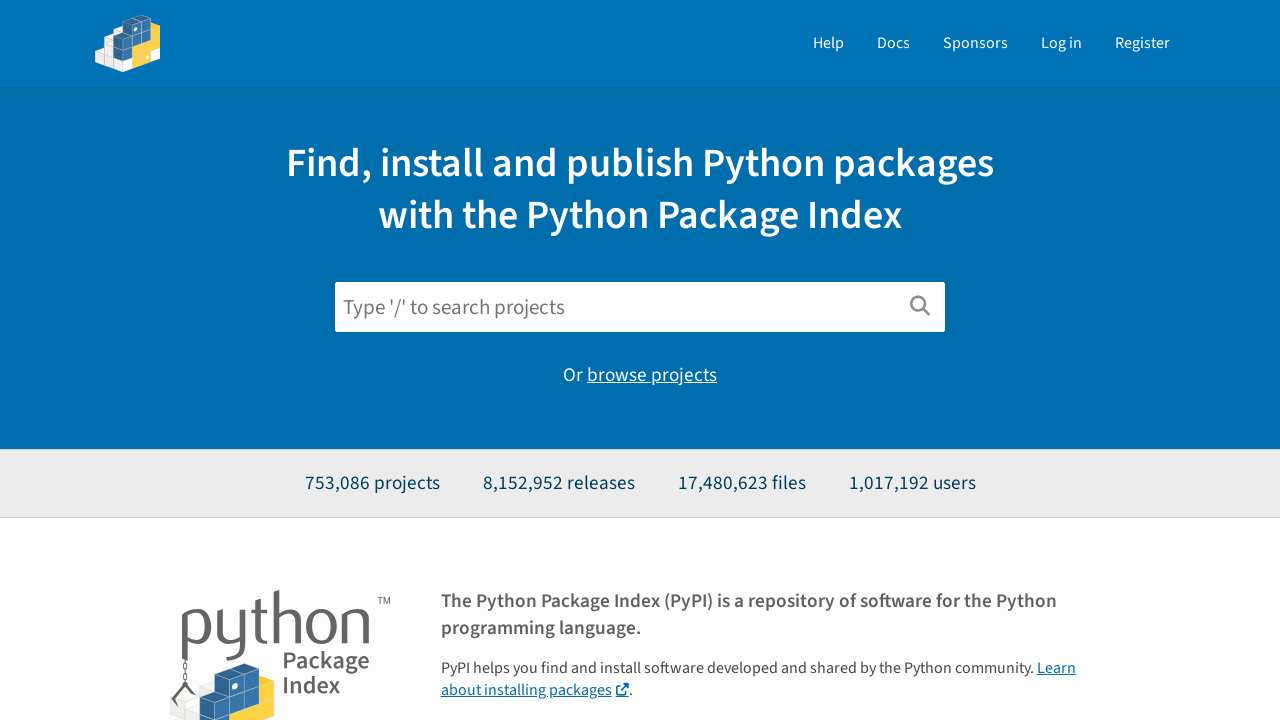